Tests button interactions including double-click functionality

Starting URL: https://demoqa.com

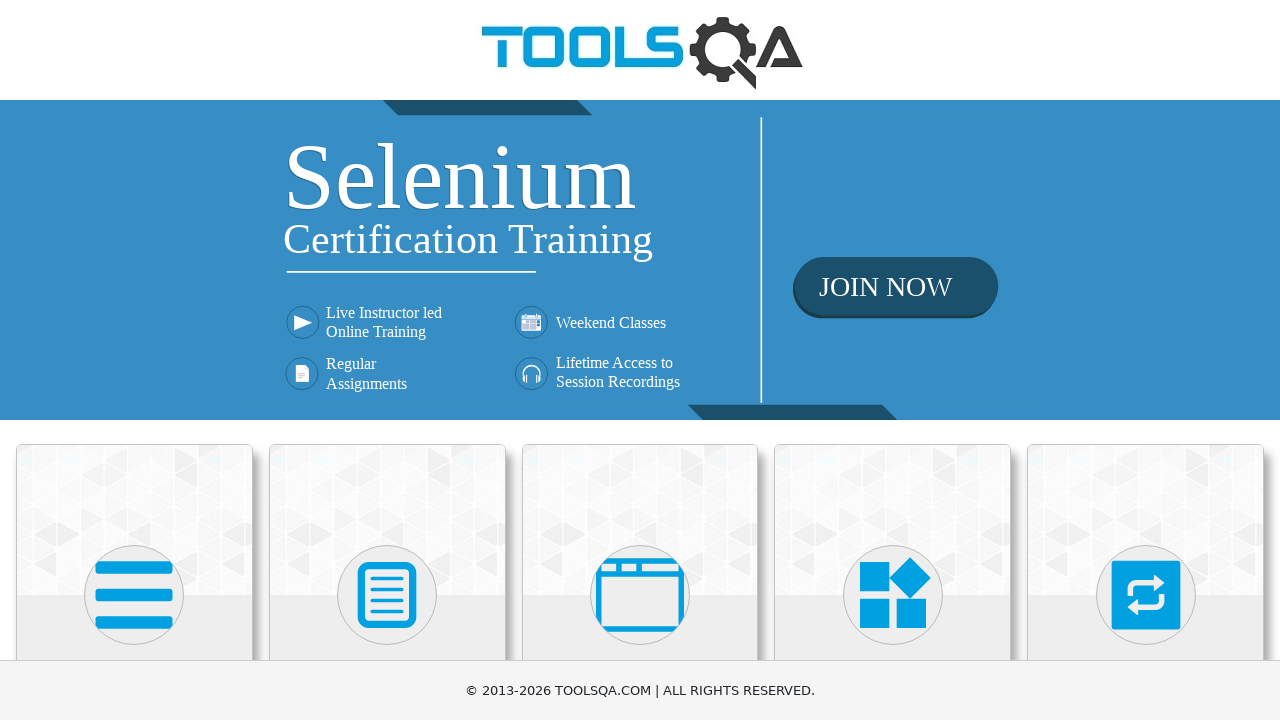

Scrolled down 400 pixels to view more content
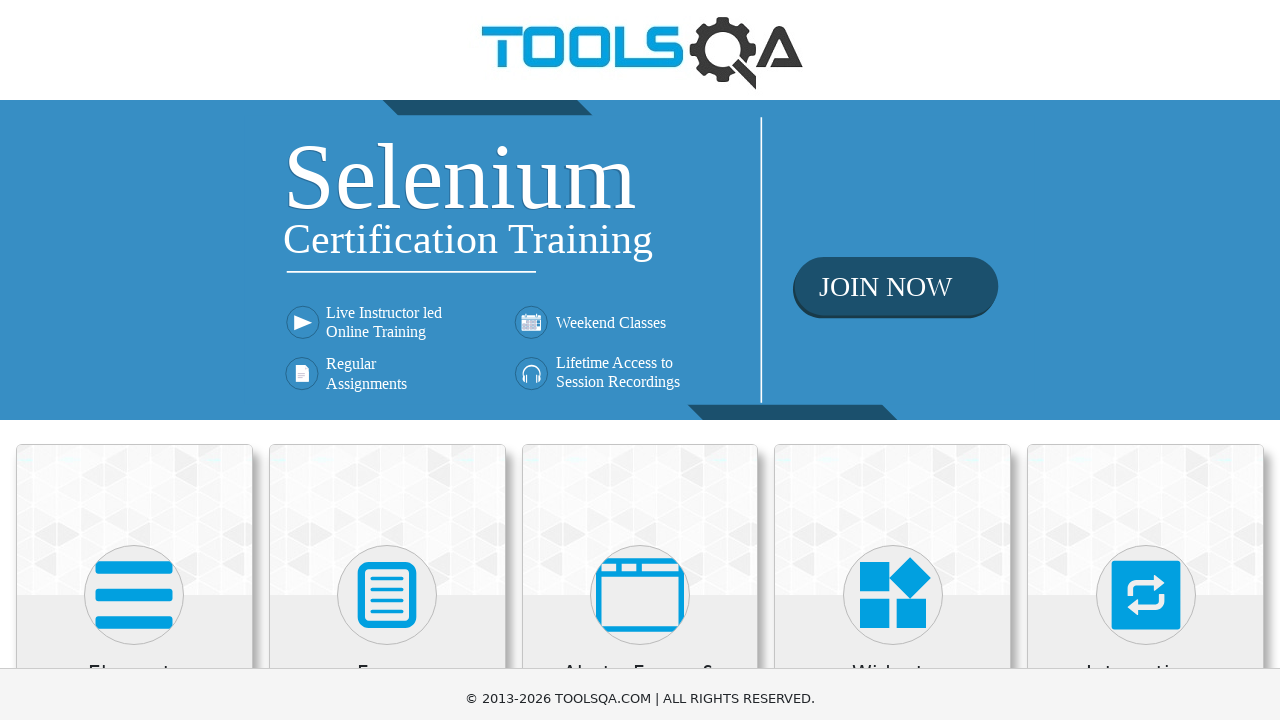

Clicked on Elements section at (134, 273) on xpath=//*[text()='Elements']
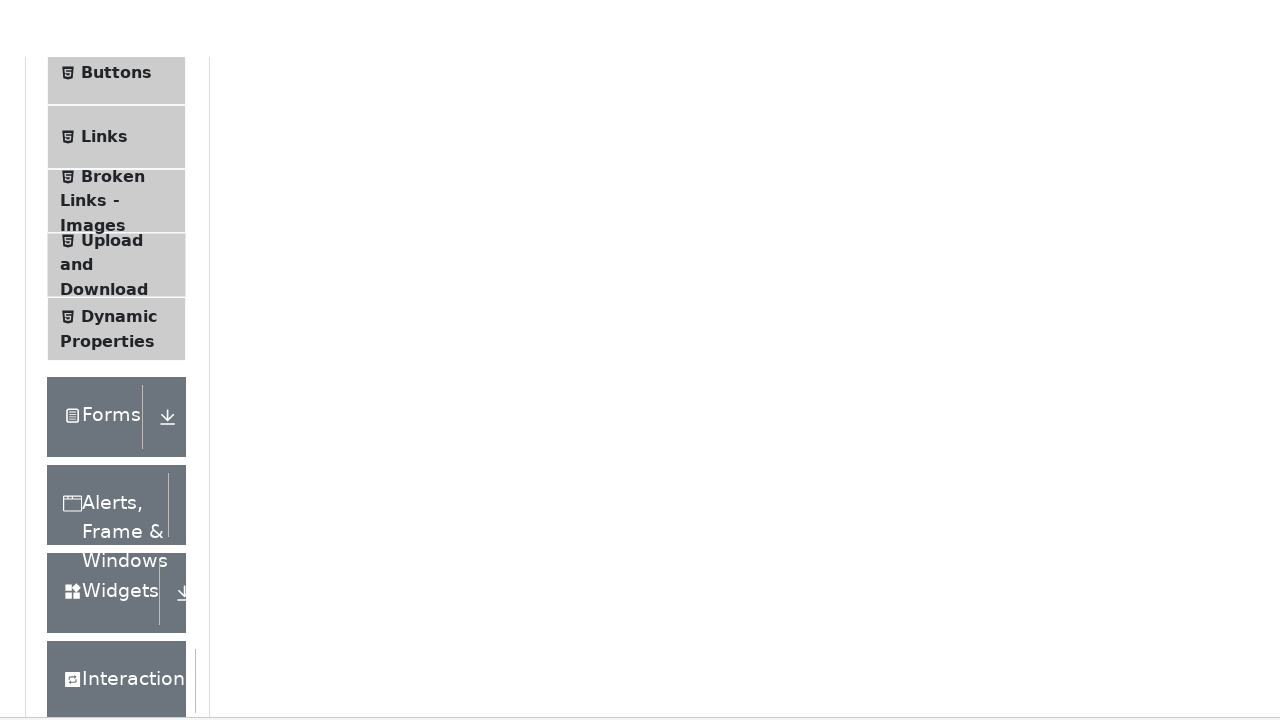

Scrolled down 400 pixels to view Buttons option
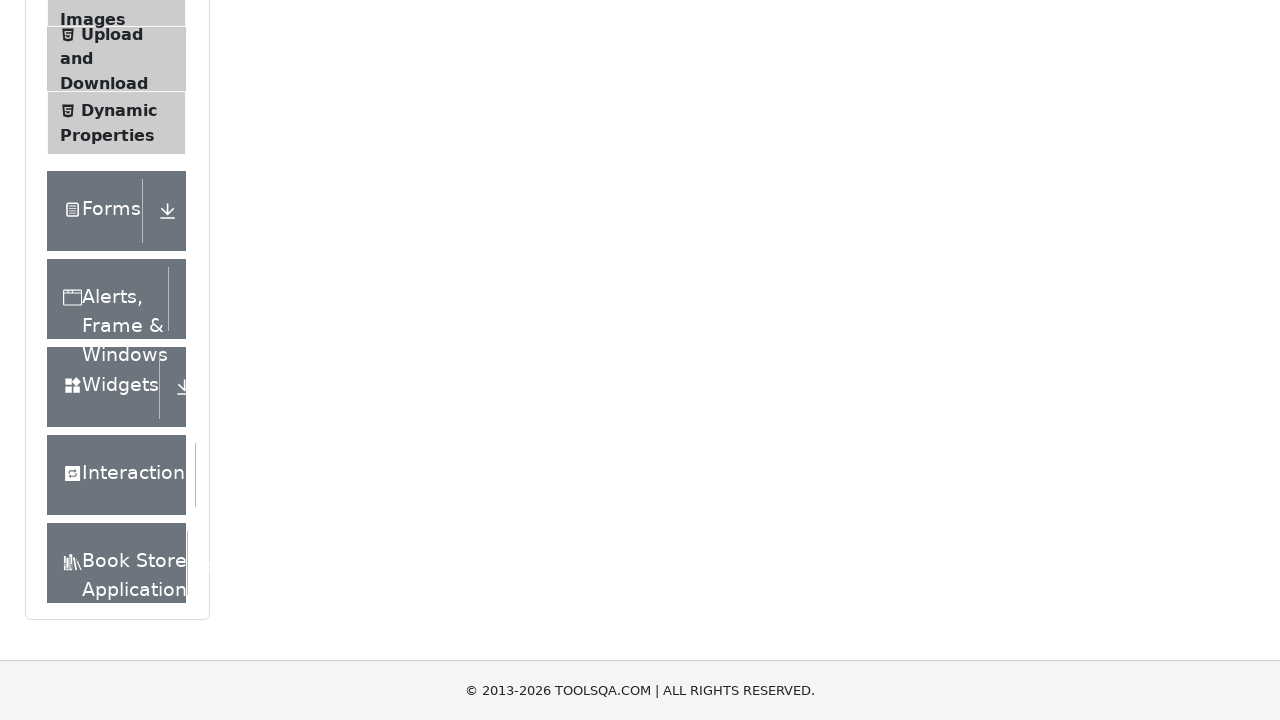

Clicked on Buttons navigation link at (116, 361) on xpath=//span[text()='Buttons']
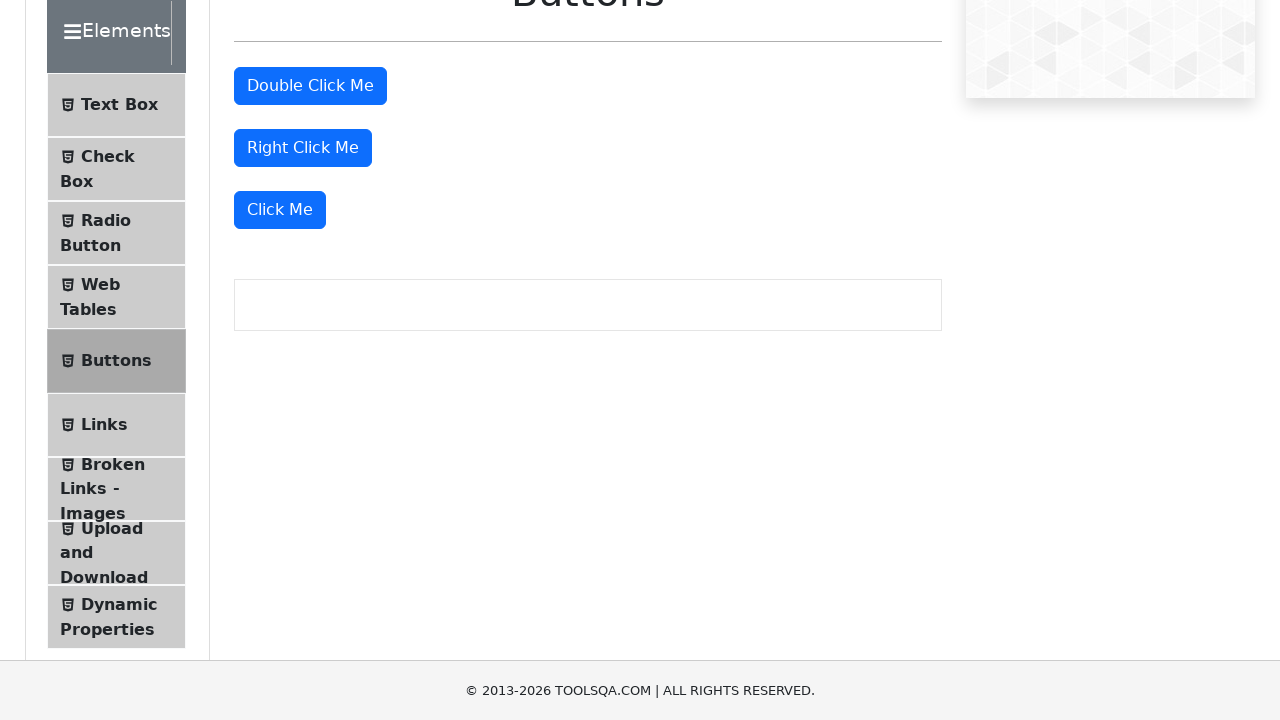

Double-clicked the double-click button to test double-click functionality at (310, 86) on xpath=//button[@id='doubleClickBtn']
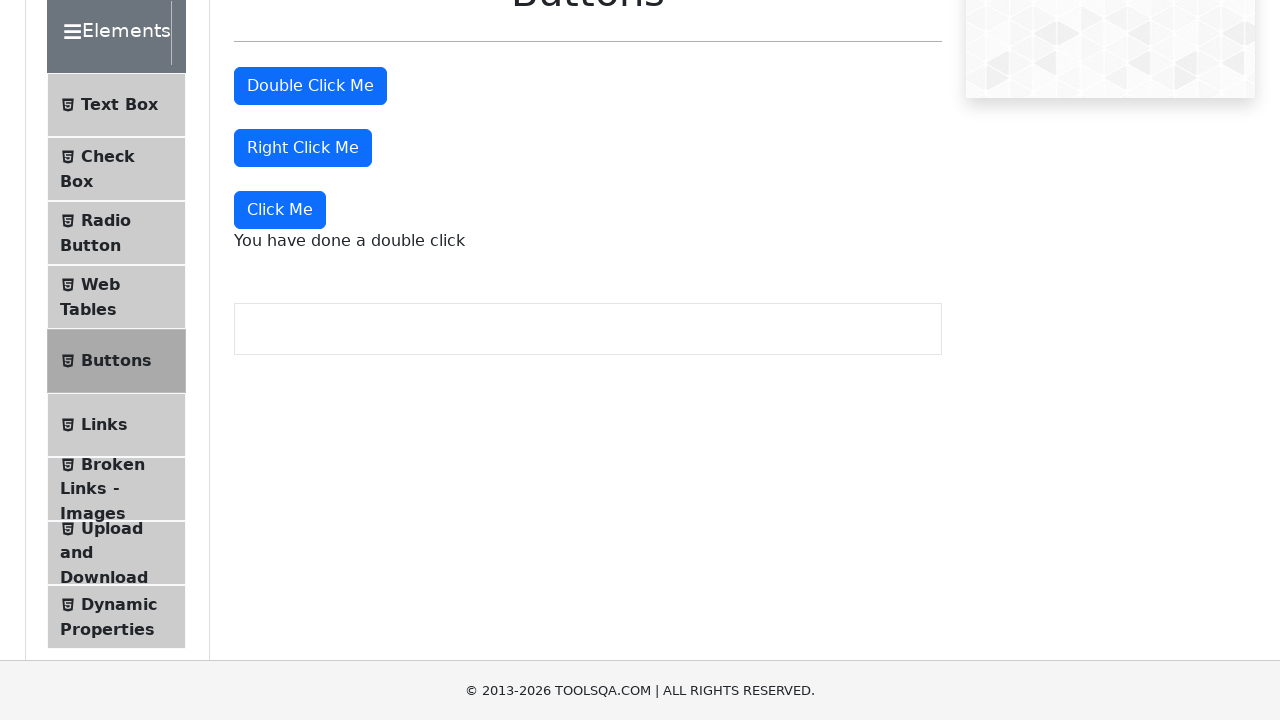

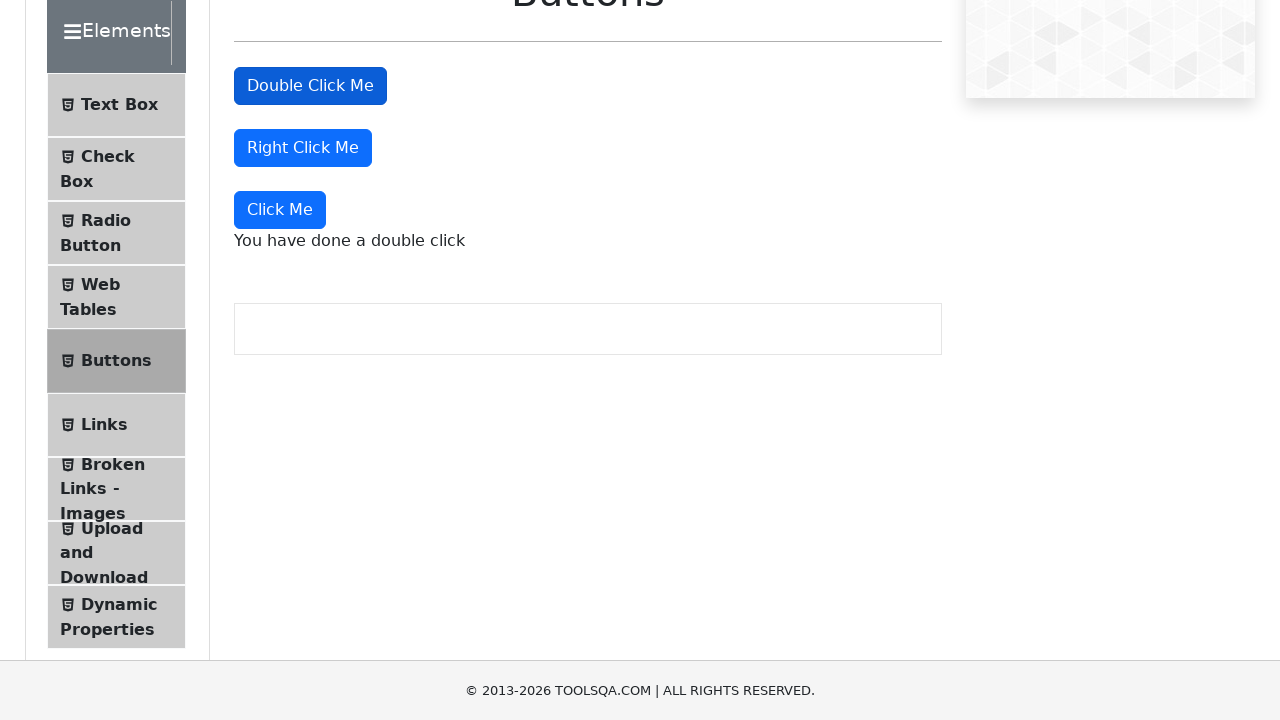